Tests entering text in an input field within an iframe using WebElement selector

Starting URL: https://demo.automationtesting.in/Frames.html

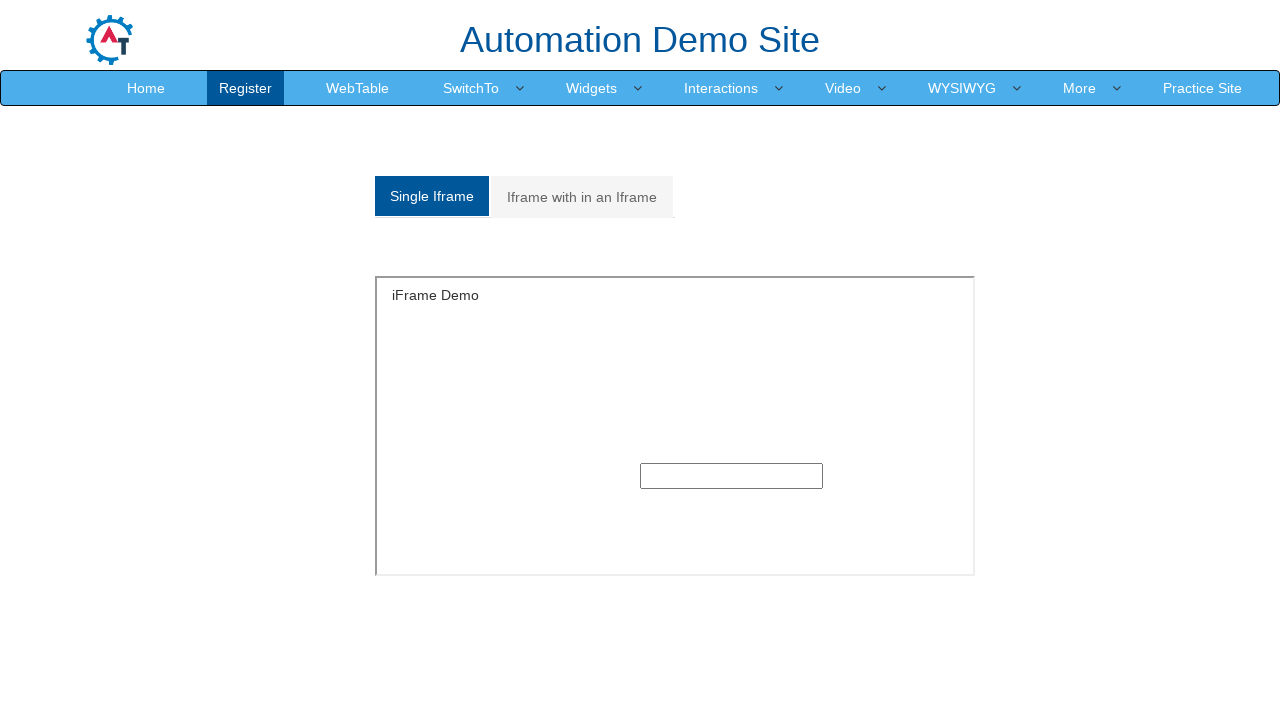

Located iframe with src='SingleFrame.html'
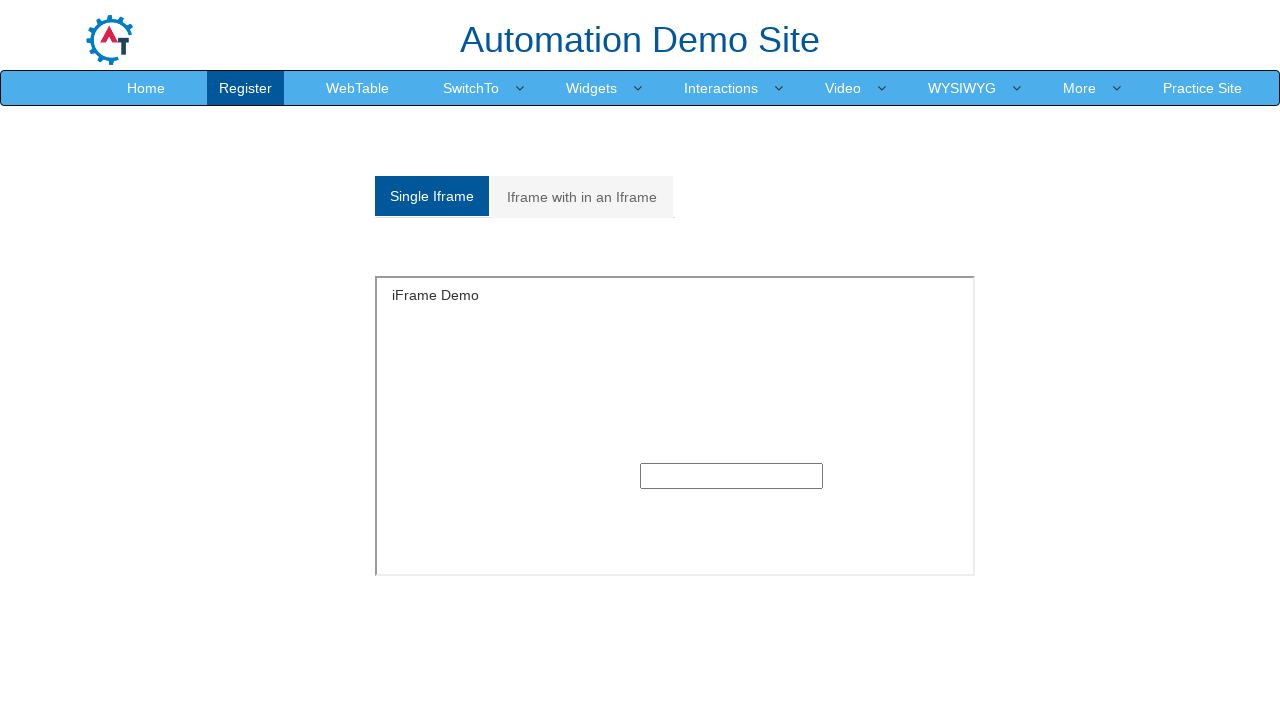

Filled text input field within iframe with 'KEERTHANA' on iframe[src='SingleFrame.html'] >> internal:control=enter-frame >> input[type='te
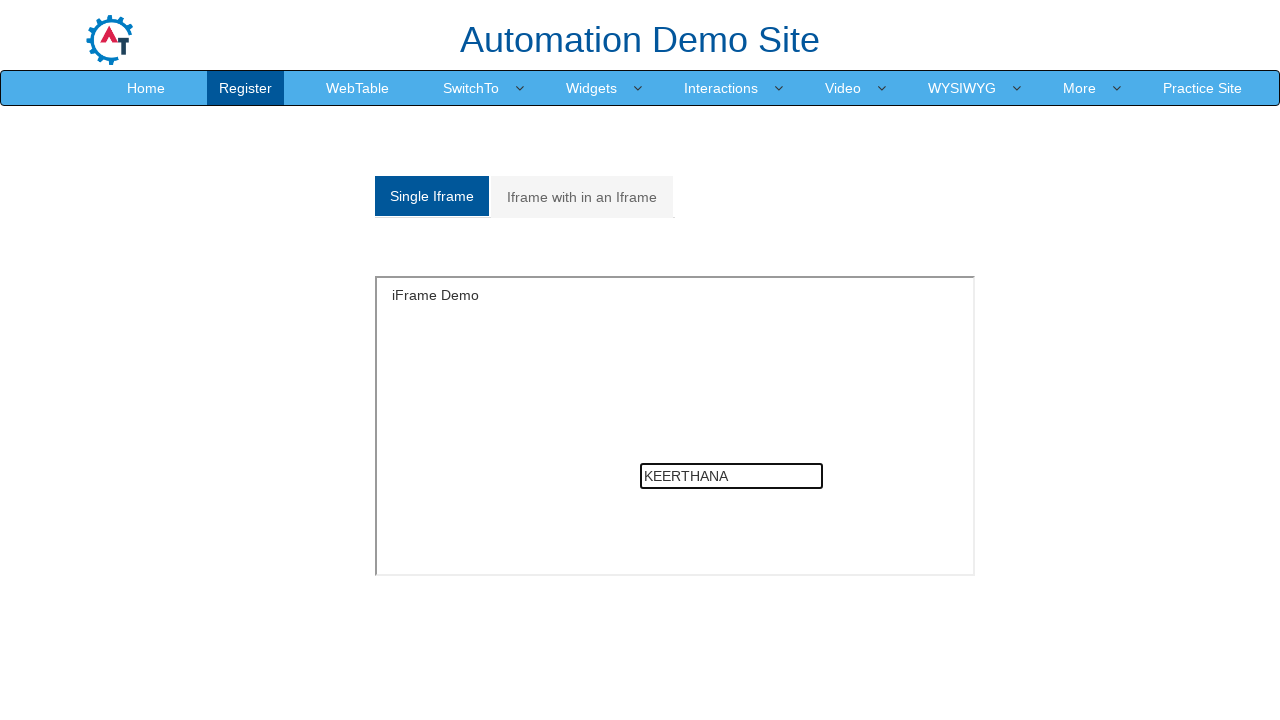

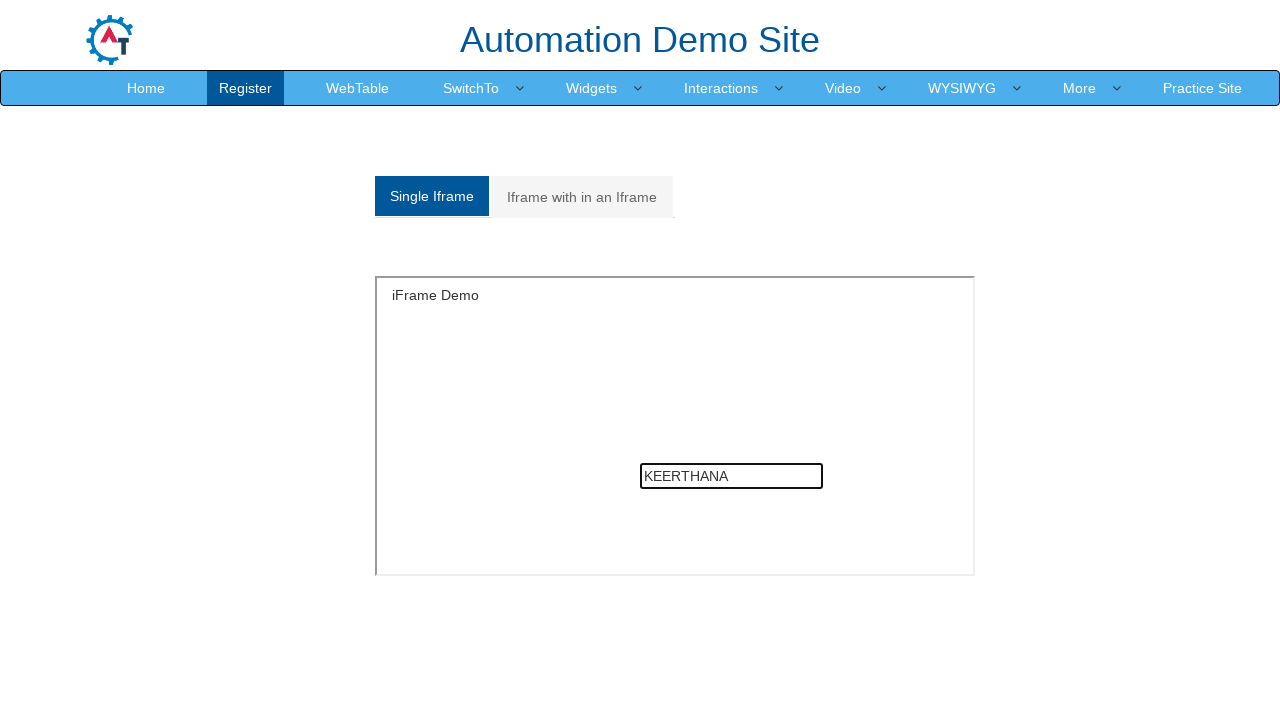